Tests browser tab switching by clicking a link that opens a new window, switching to the new tab, and verifying the new window title is "New Window"

Starting URL: http://the-internet.herokuapp.com/windows

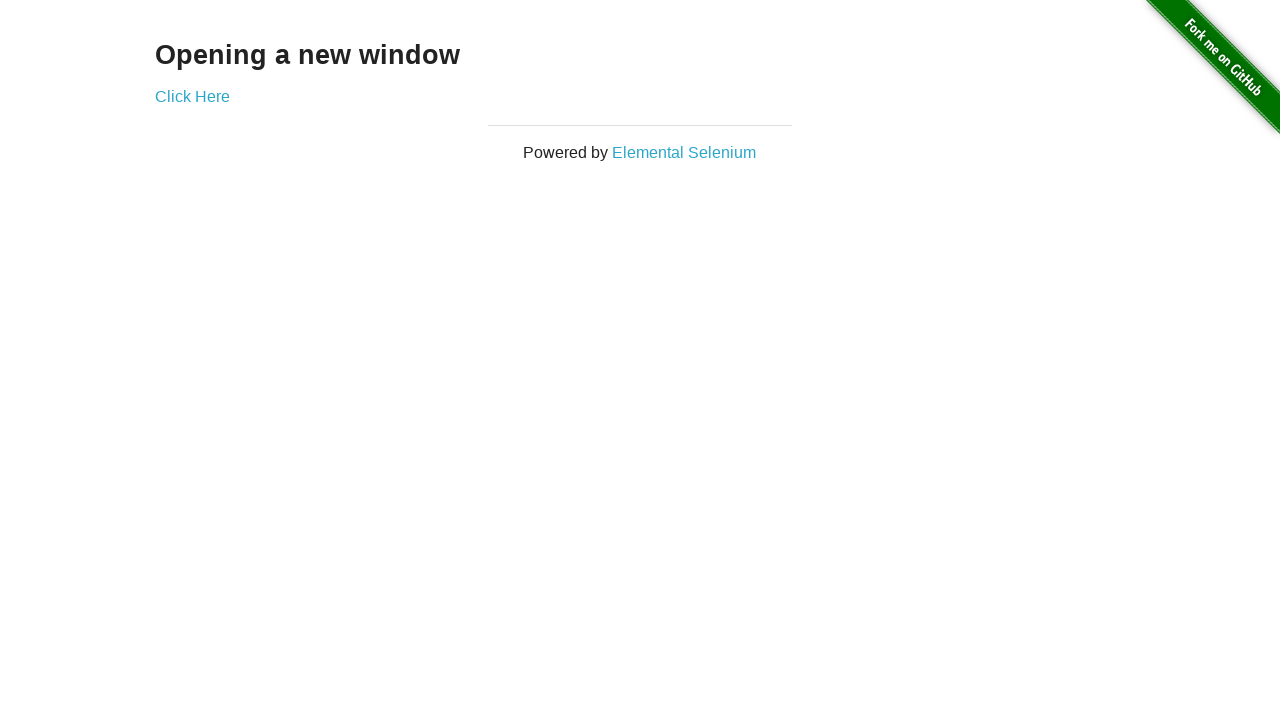

Clicked 'Click Here' link to open new tab at (192, 96) on text=Click Here
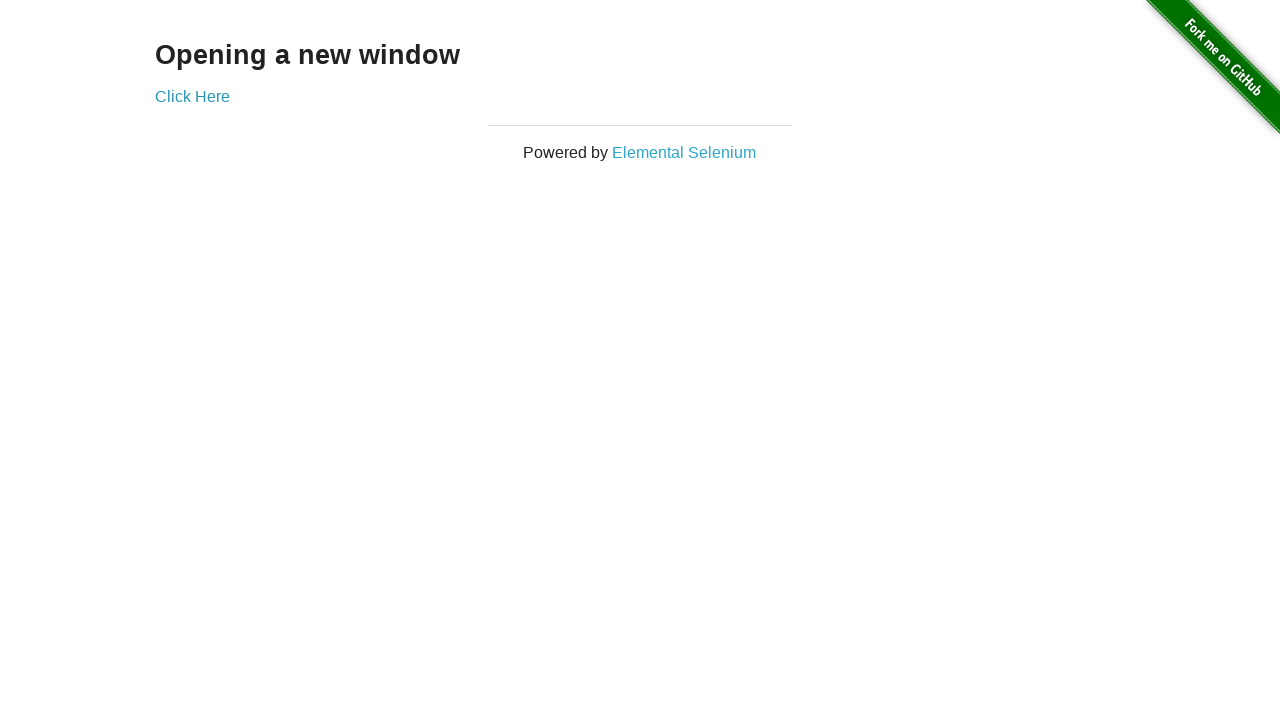

Captured new page object from context
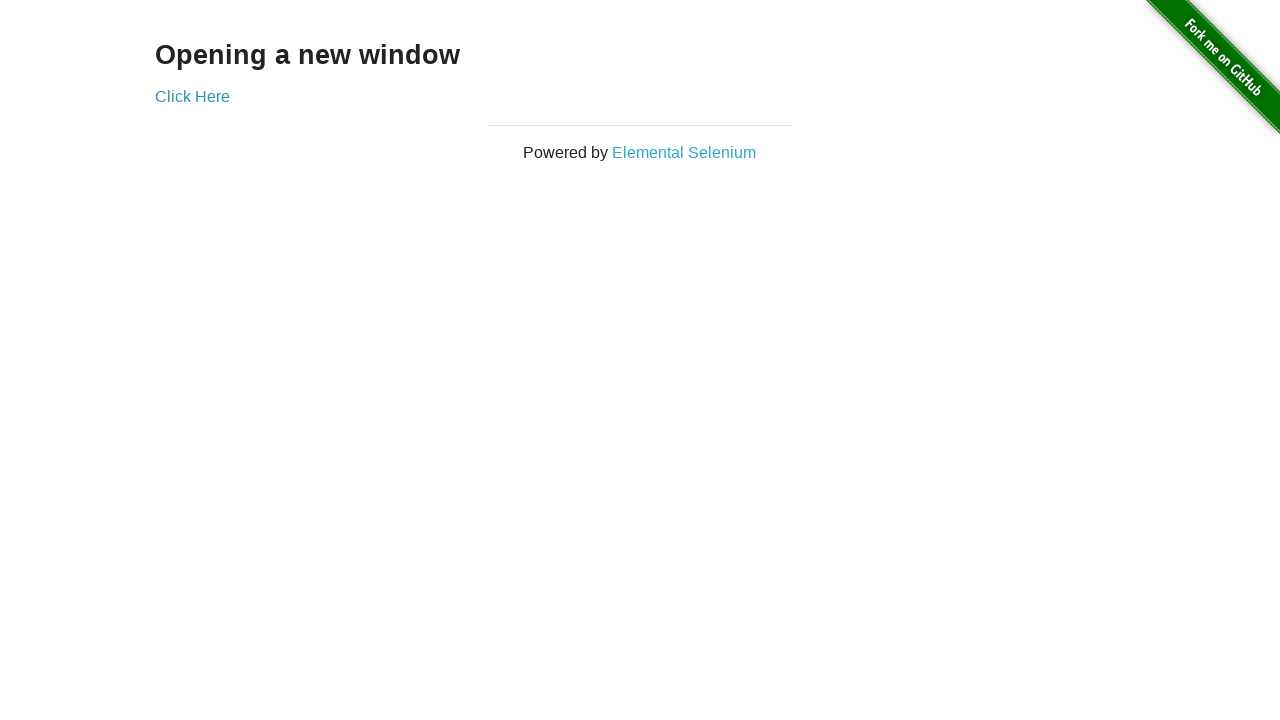

New page loaded completely
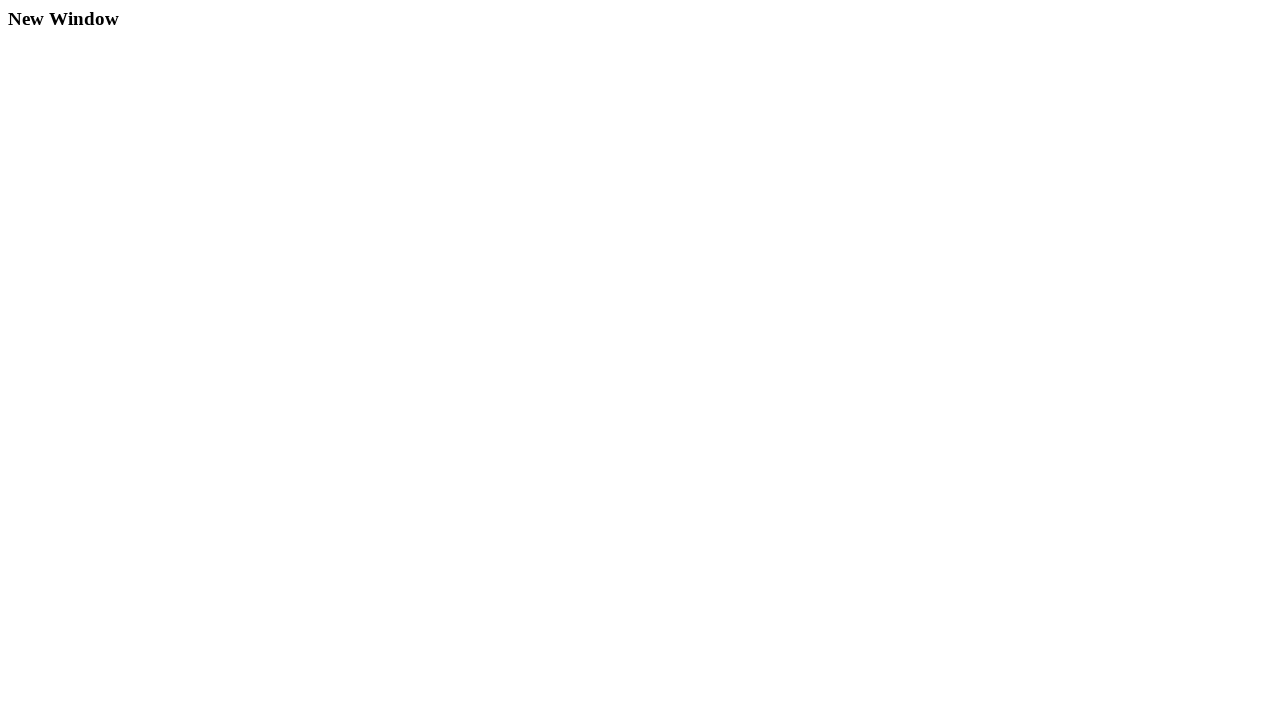

Verified new tab title is 'New Window'
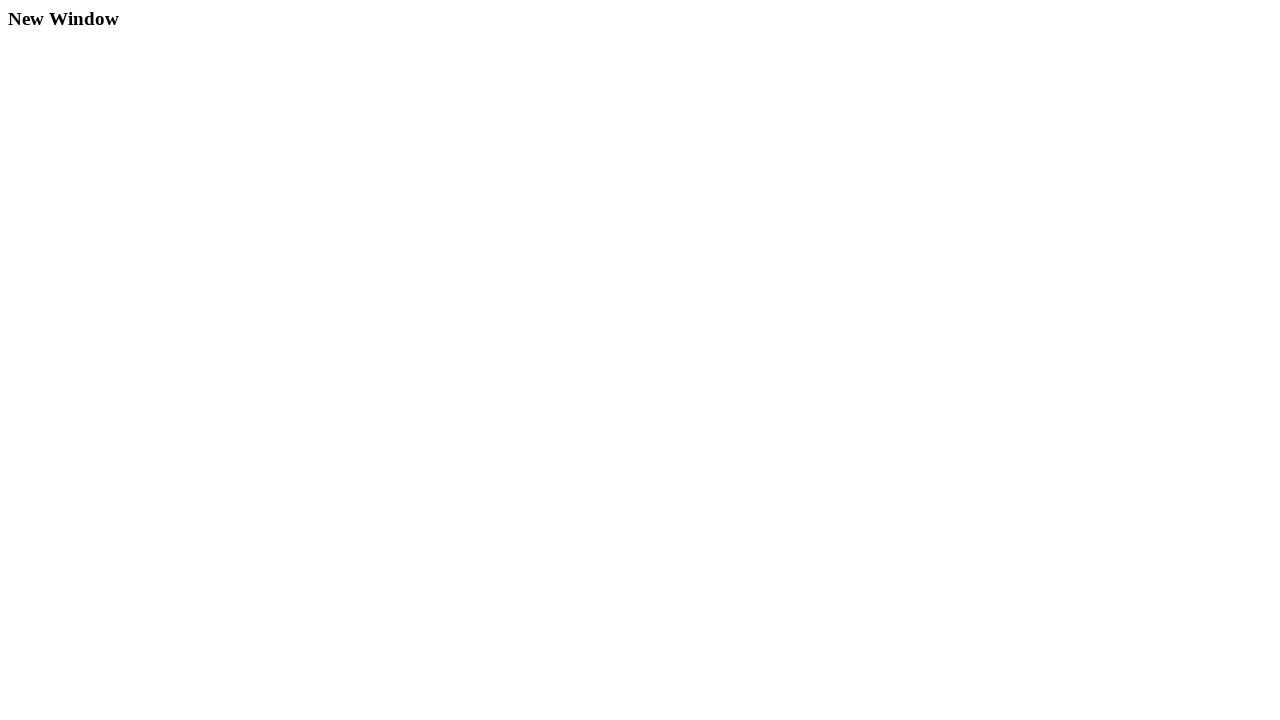

Verified new tab title is not 'The Internet'
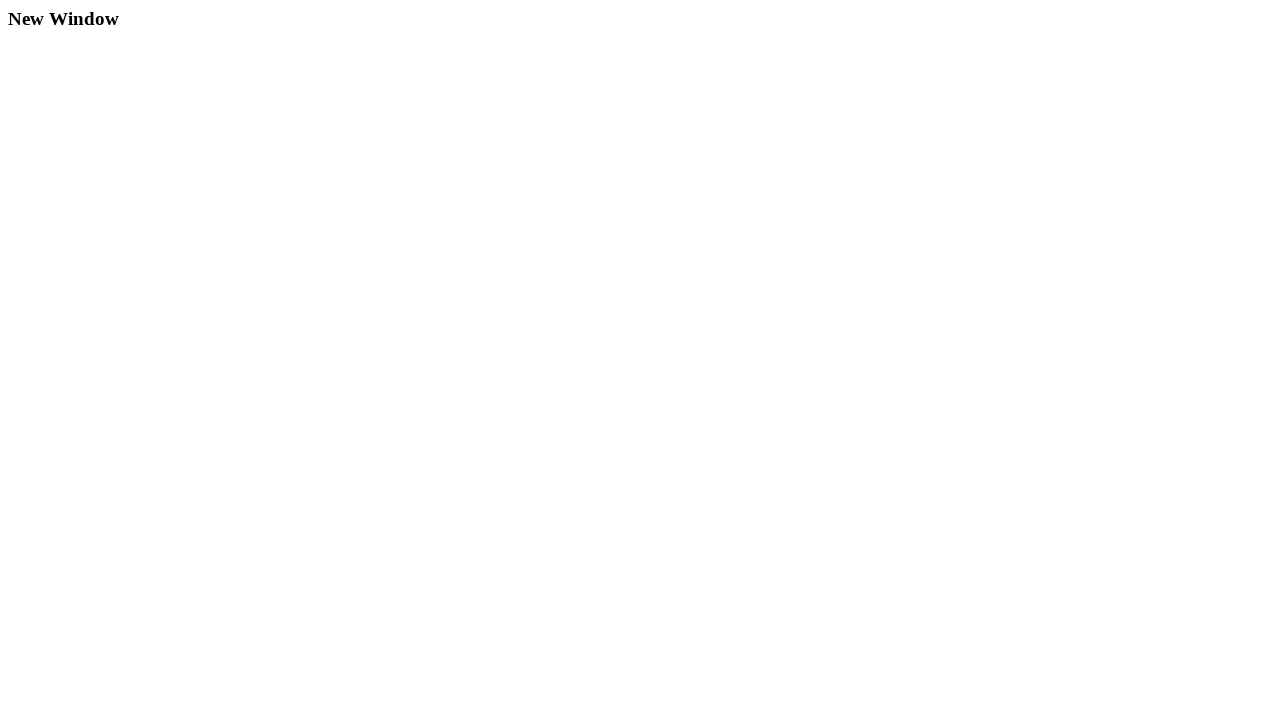

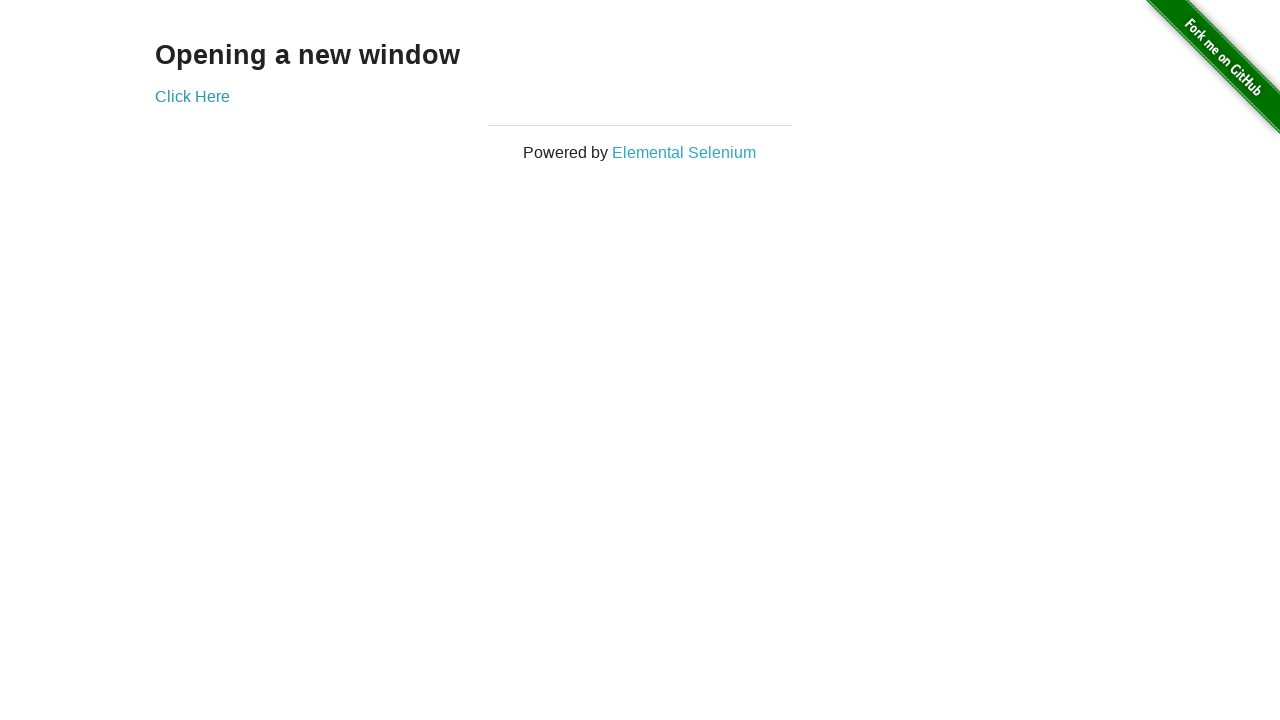